Navigates to a broken images test page and verifies the page heading

Starting URL: http://the-internet.herokuapp.com/

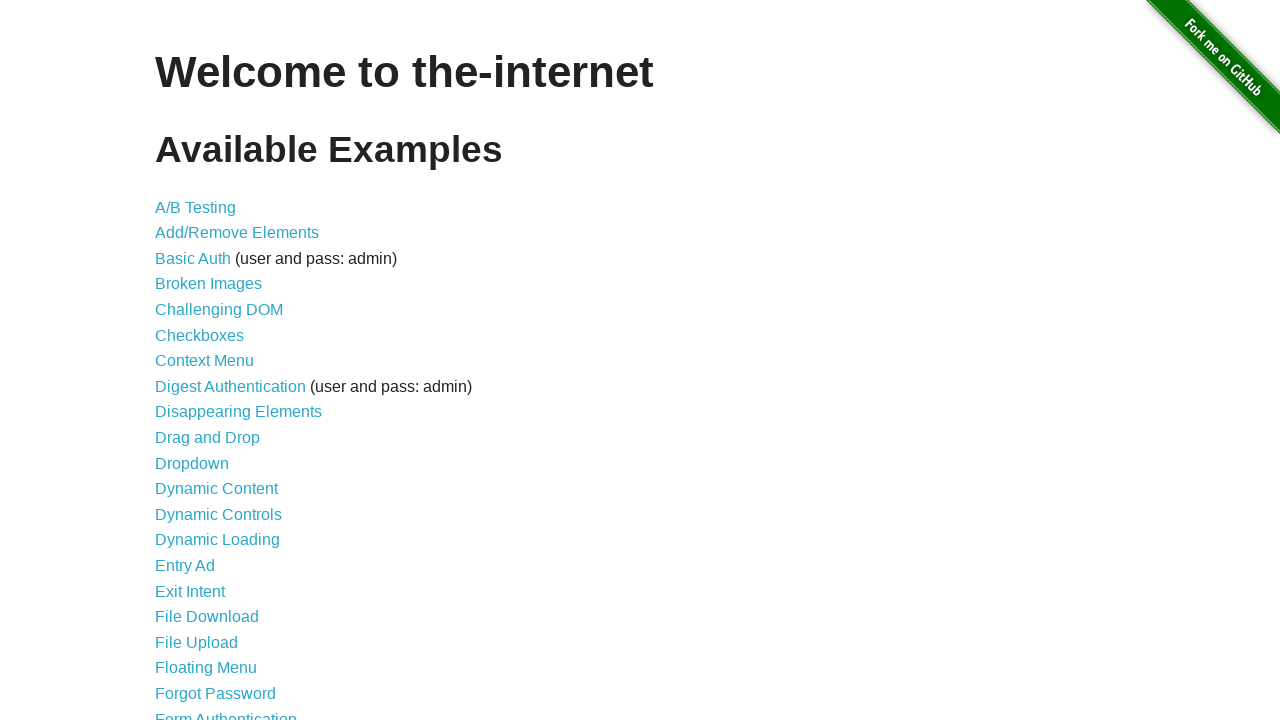

Clicked on the Broken Images link at (208, 284) on text=Broken Images
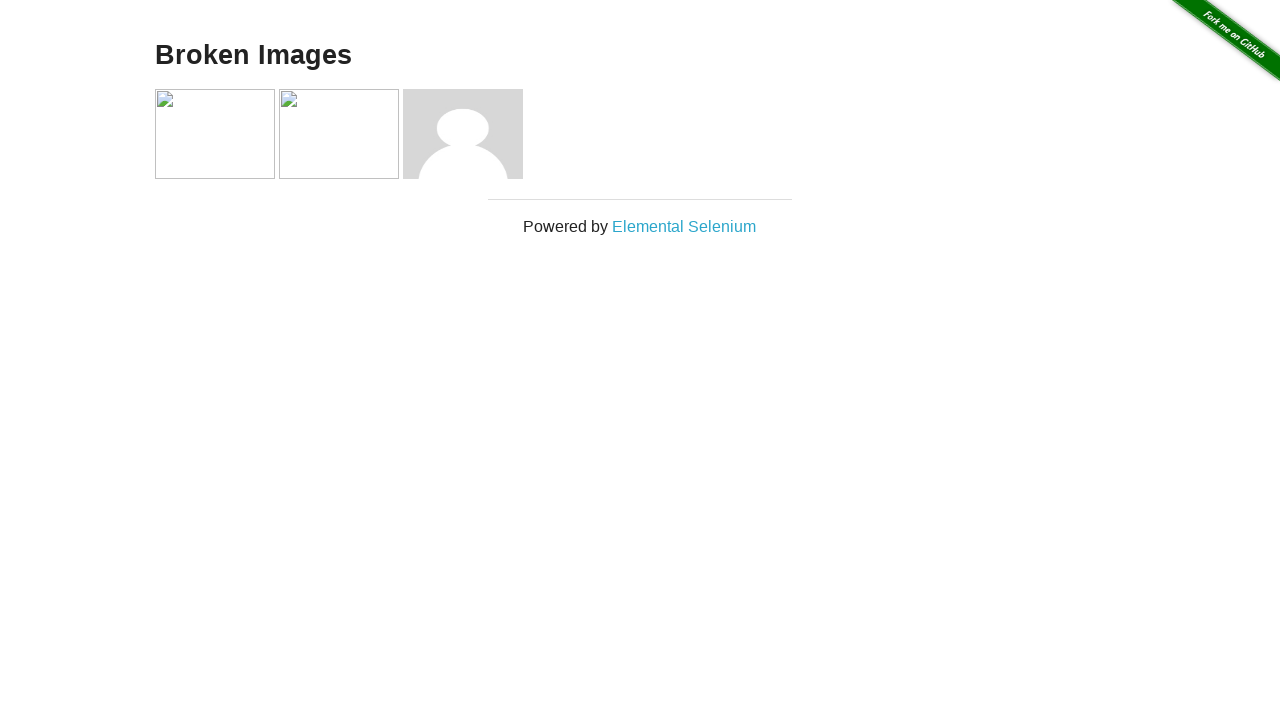

Verified page heading 'Broken Images' is present
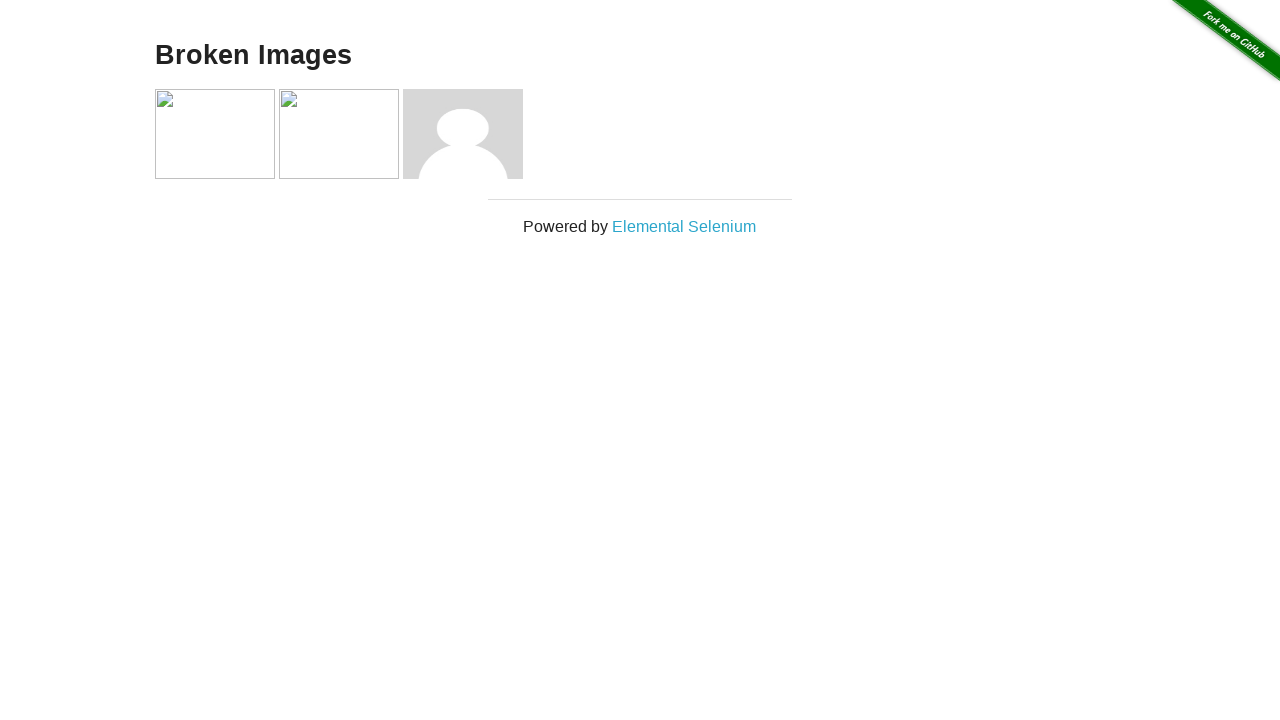

Confirmed images are present on the page
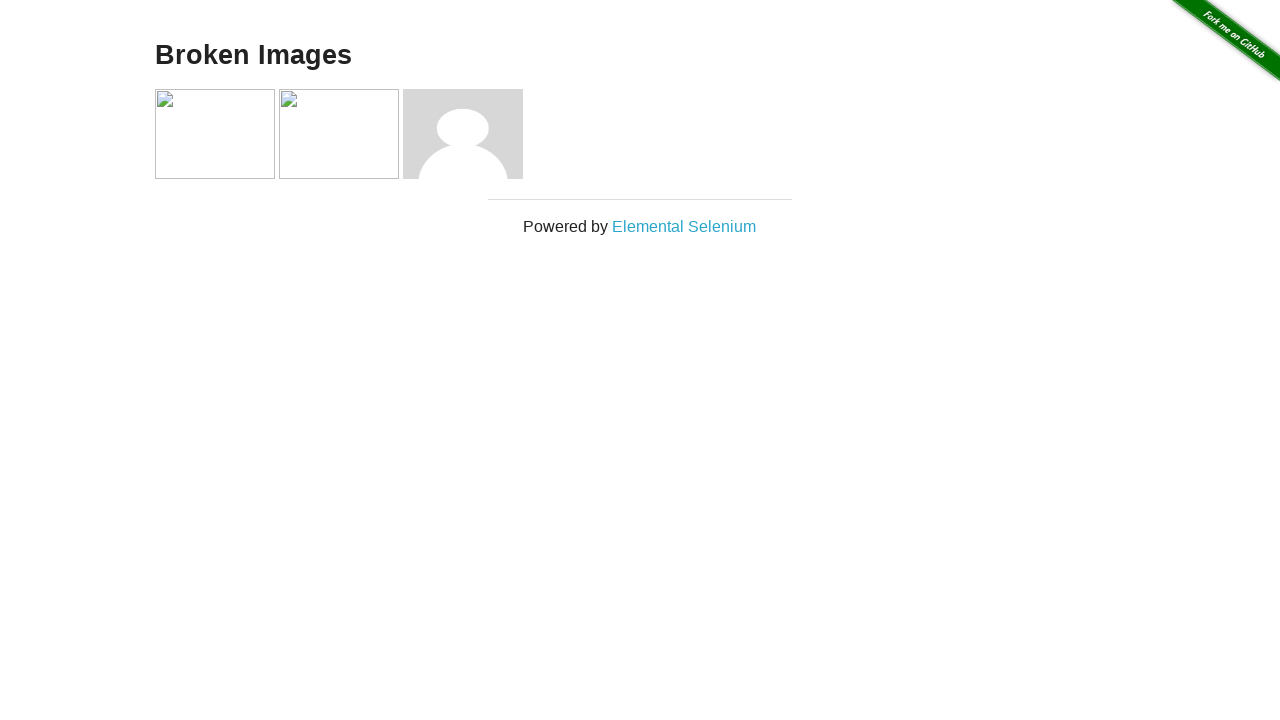

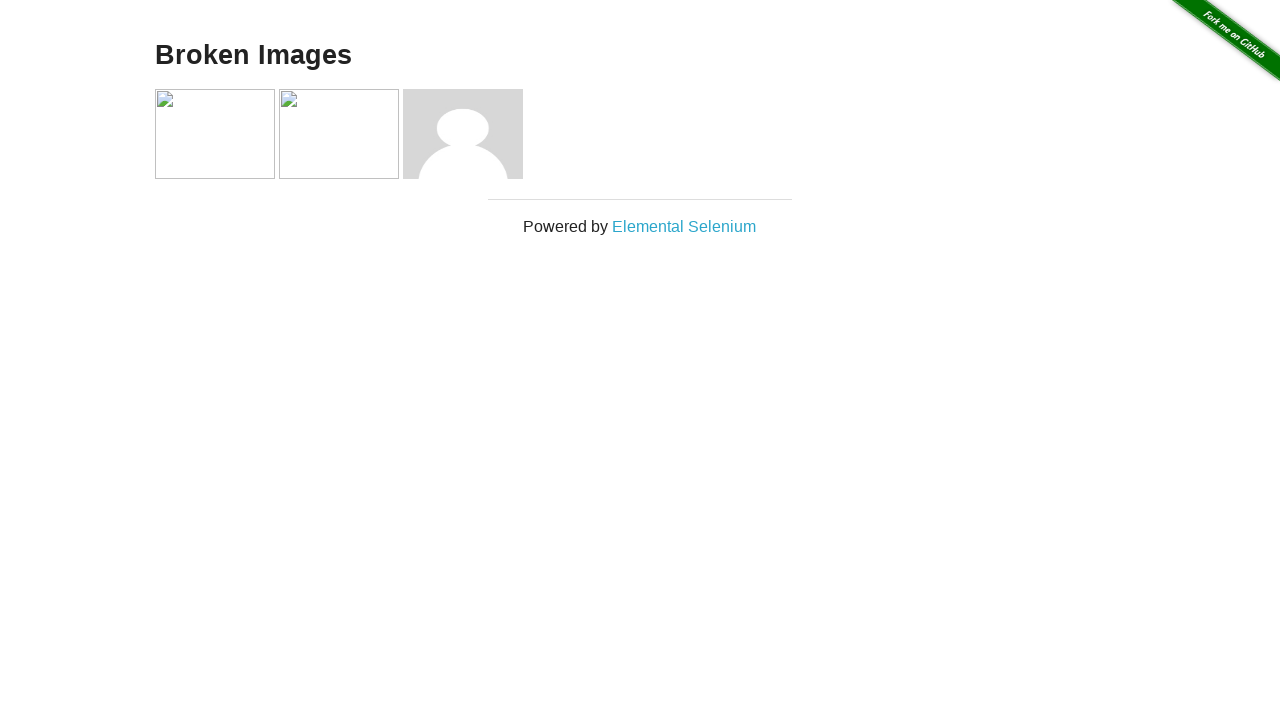